Tests drag and drop functionality by dragging an element to a new position using coordinate offsets

Starting URL: https://jqueryui.com/draggable/

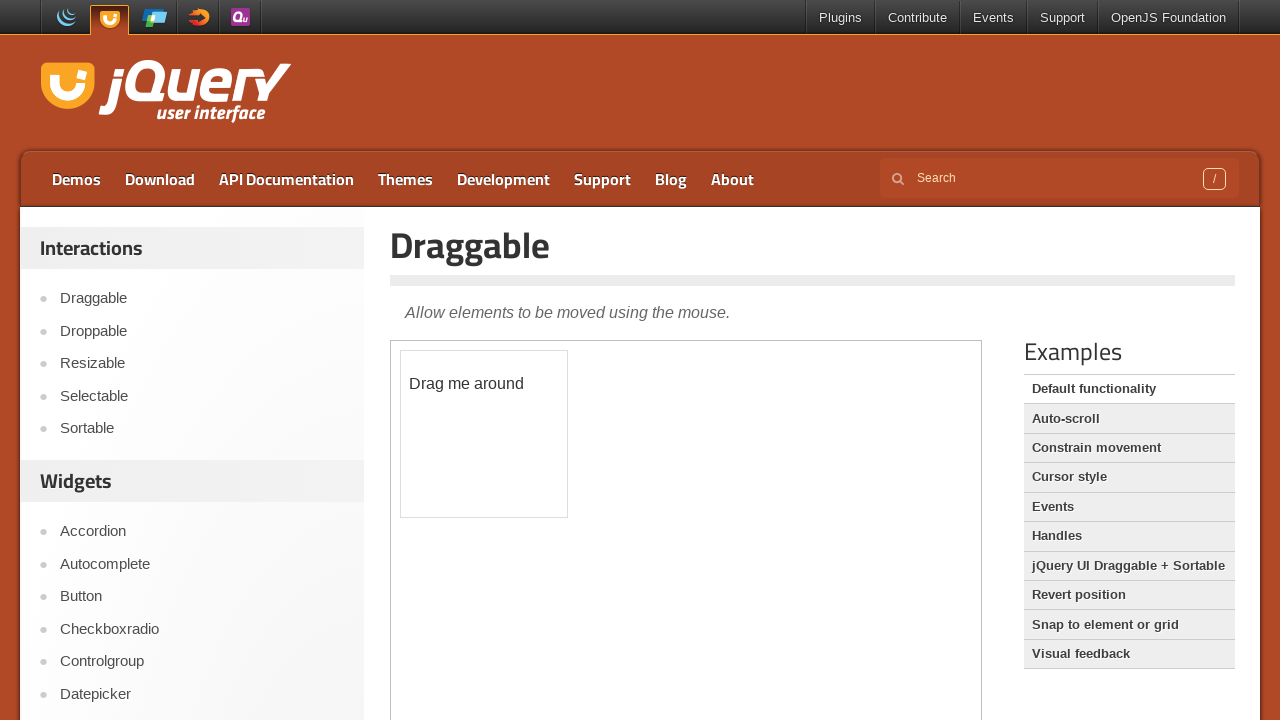

Located iframe containing draggable element
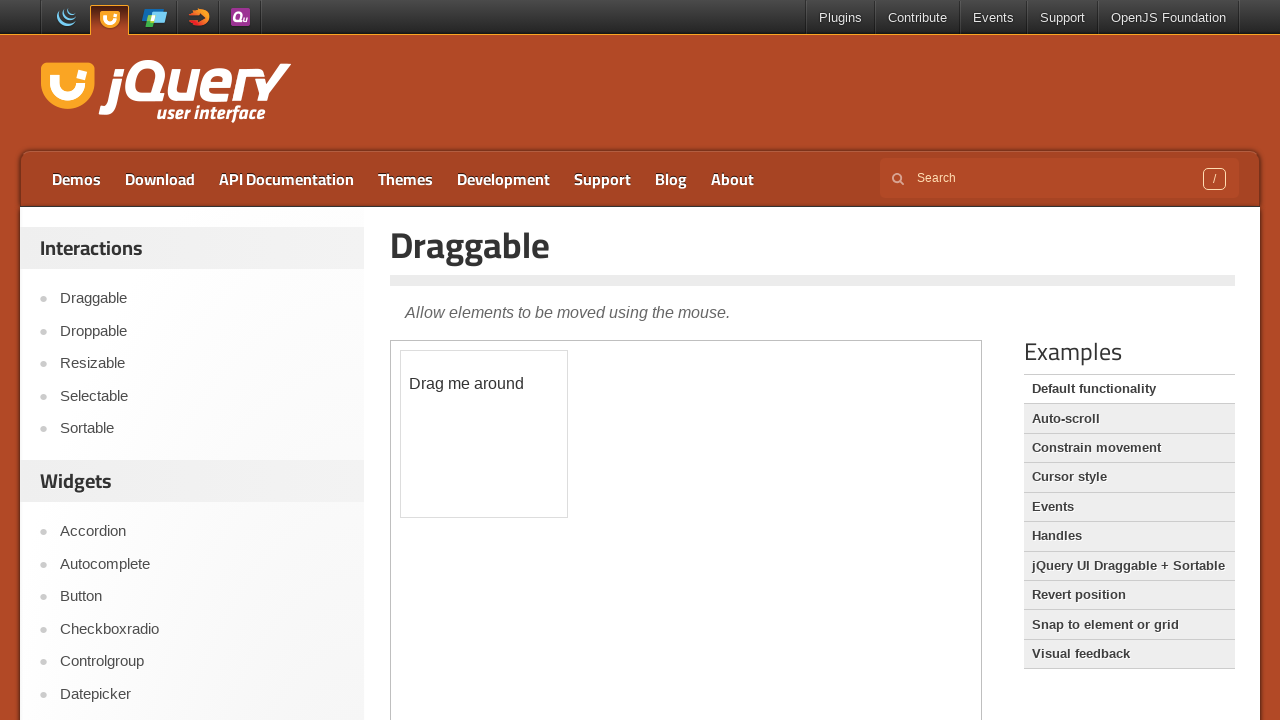

Located draggable element with ID 'draggable'
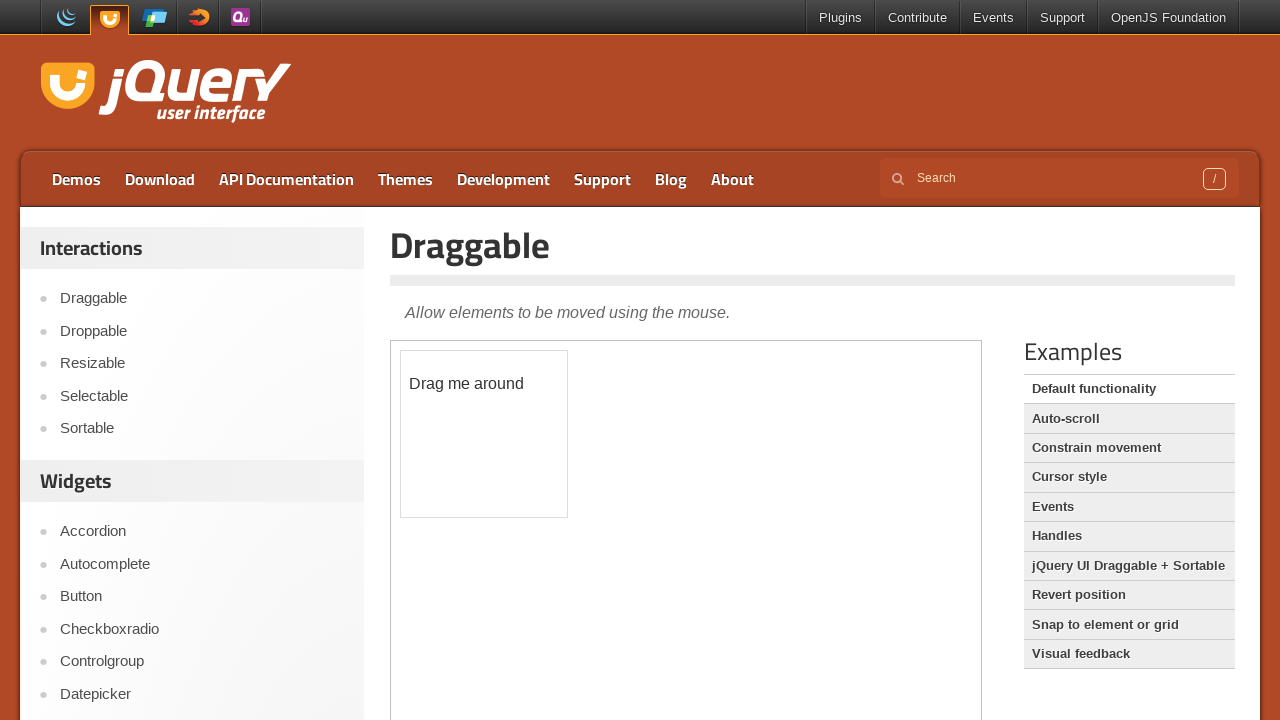

Retrieved bounding box of draggable element
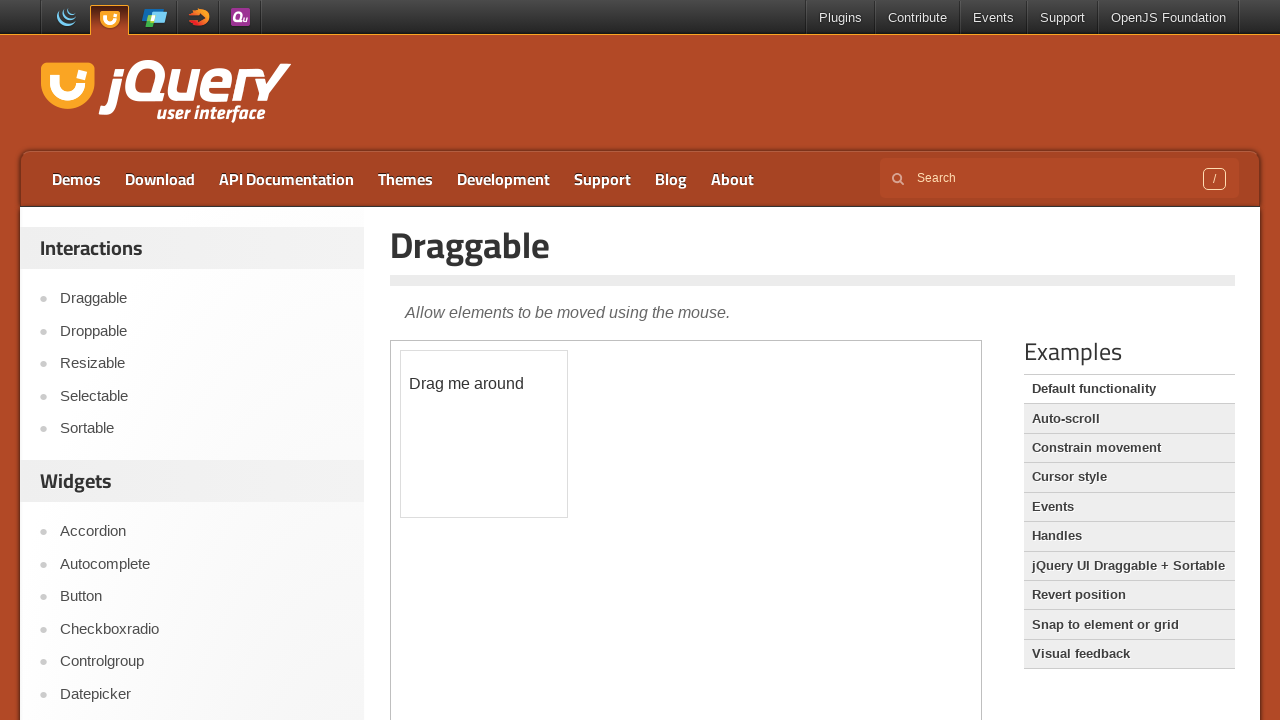

Calculated center coordinates of draggable element
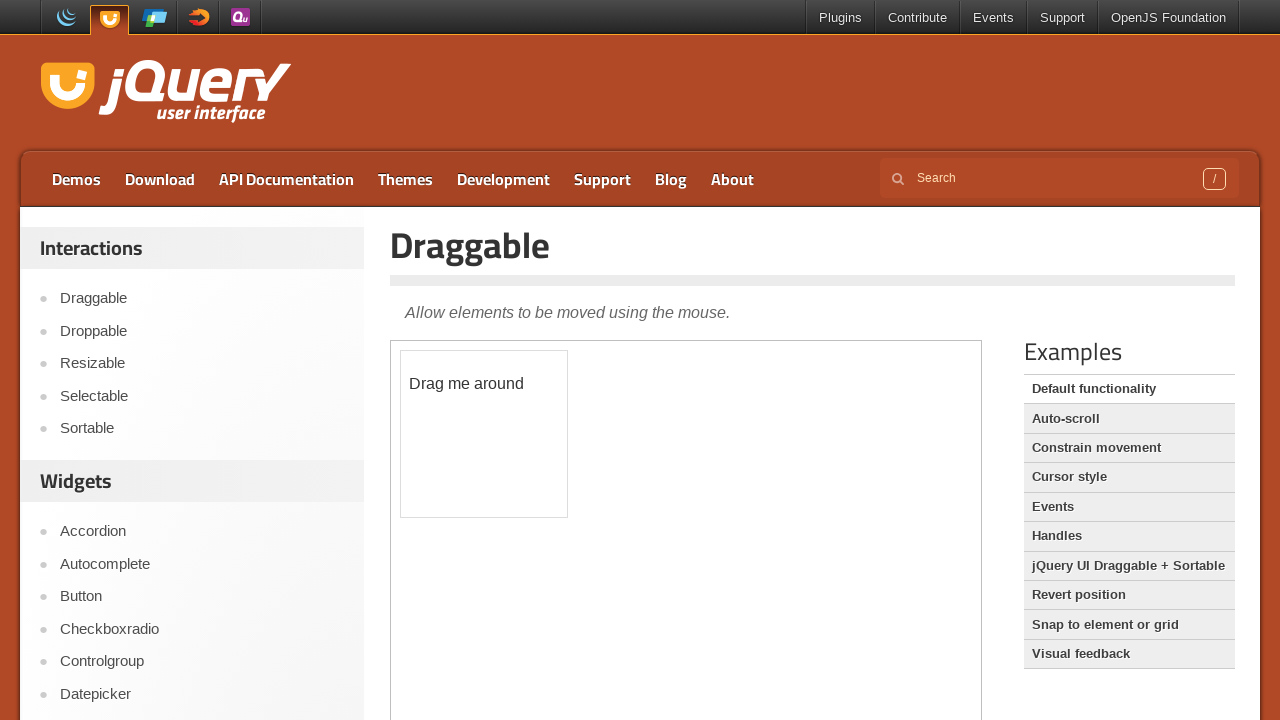

Moved mouse to center of draggable element at (484, 434)
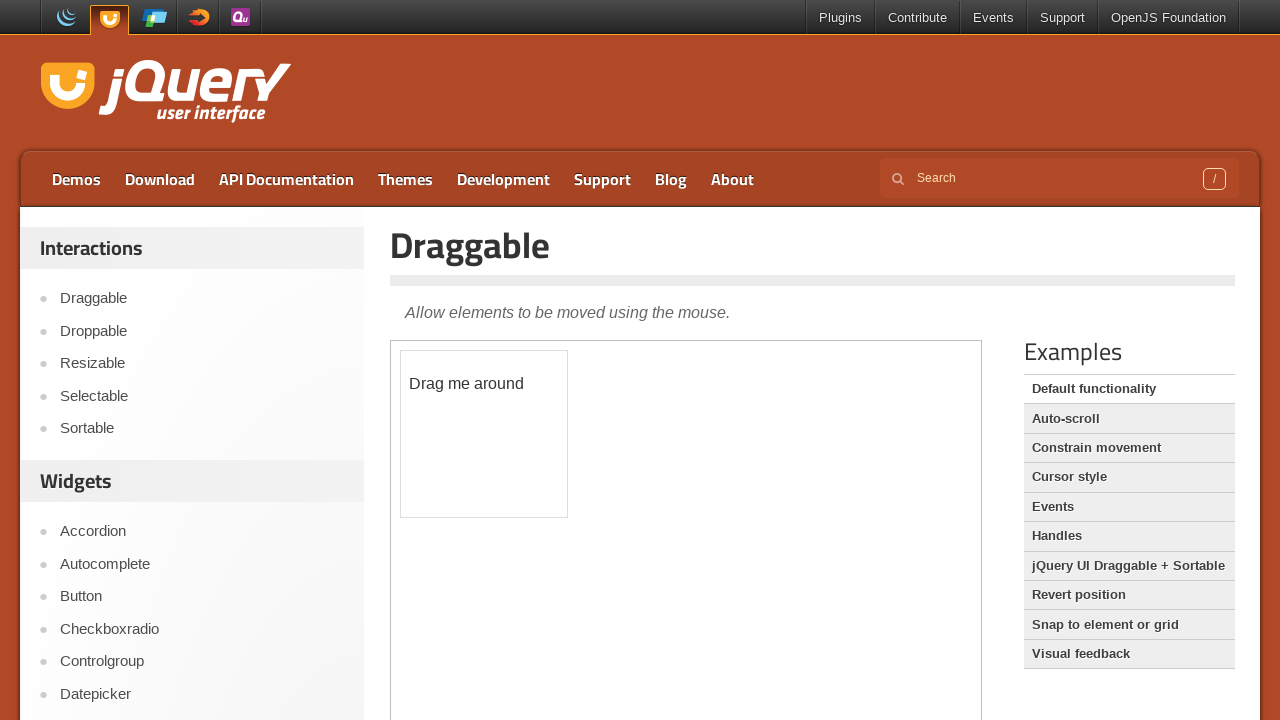

Pressed down mouse button to start drag at (484, 434)
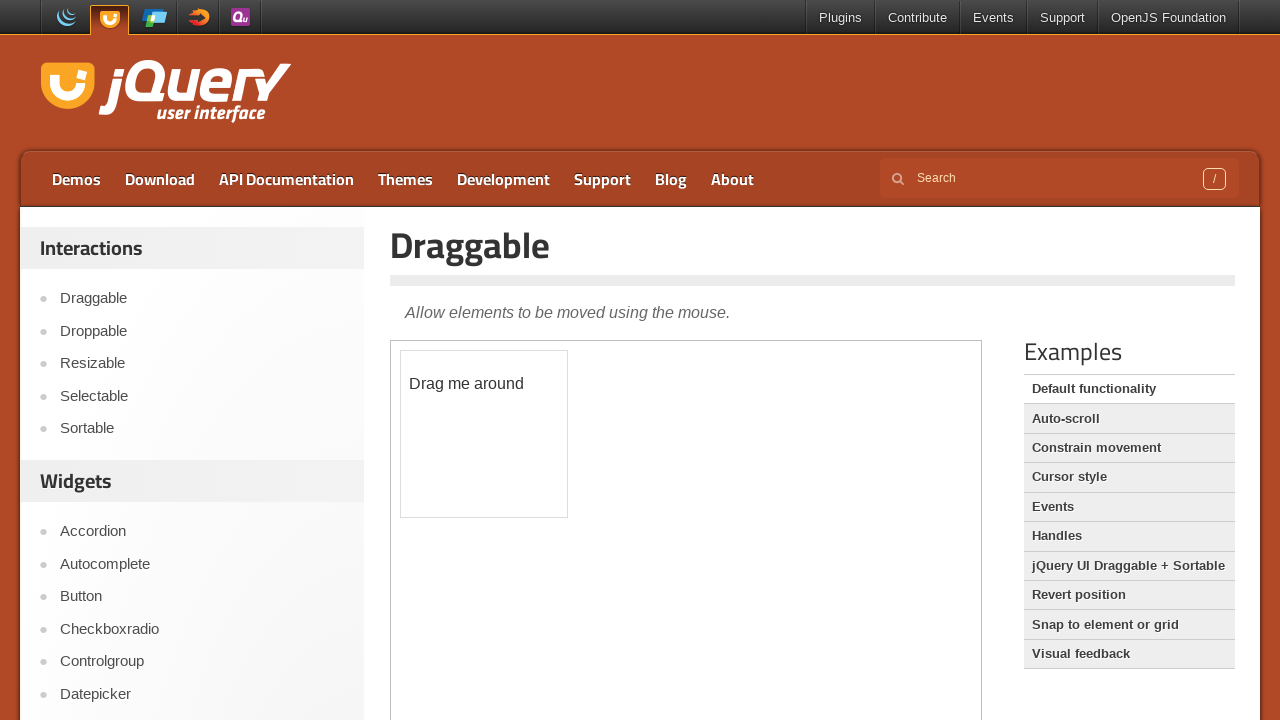

Dragged element 70px right and 90px down at (554, 524)
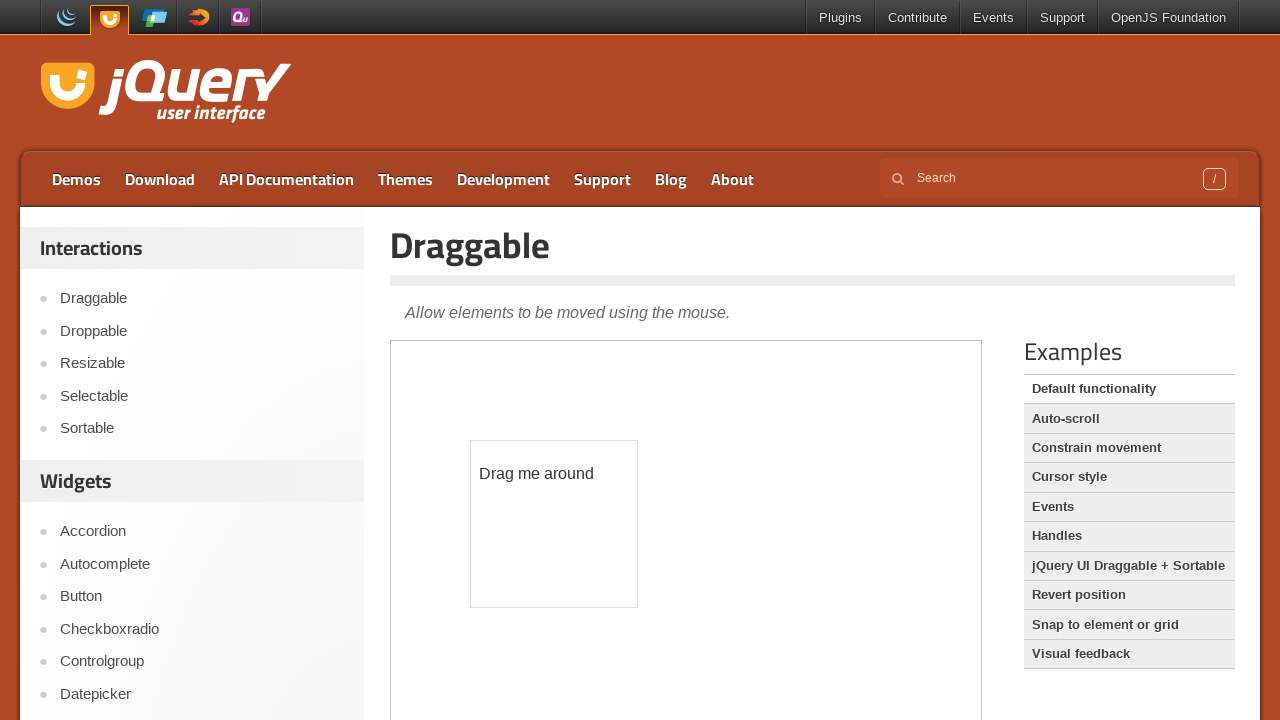

Released mouse button to complete drag and drop at (554, 524)
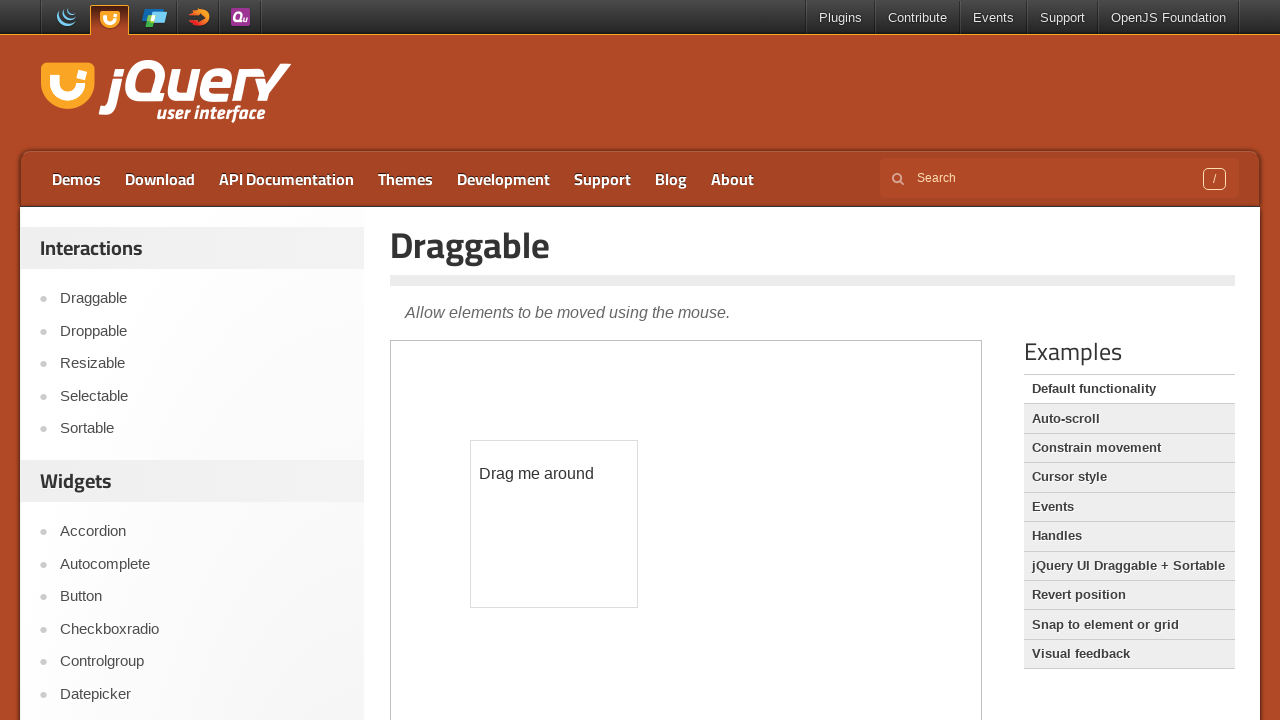

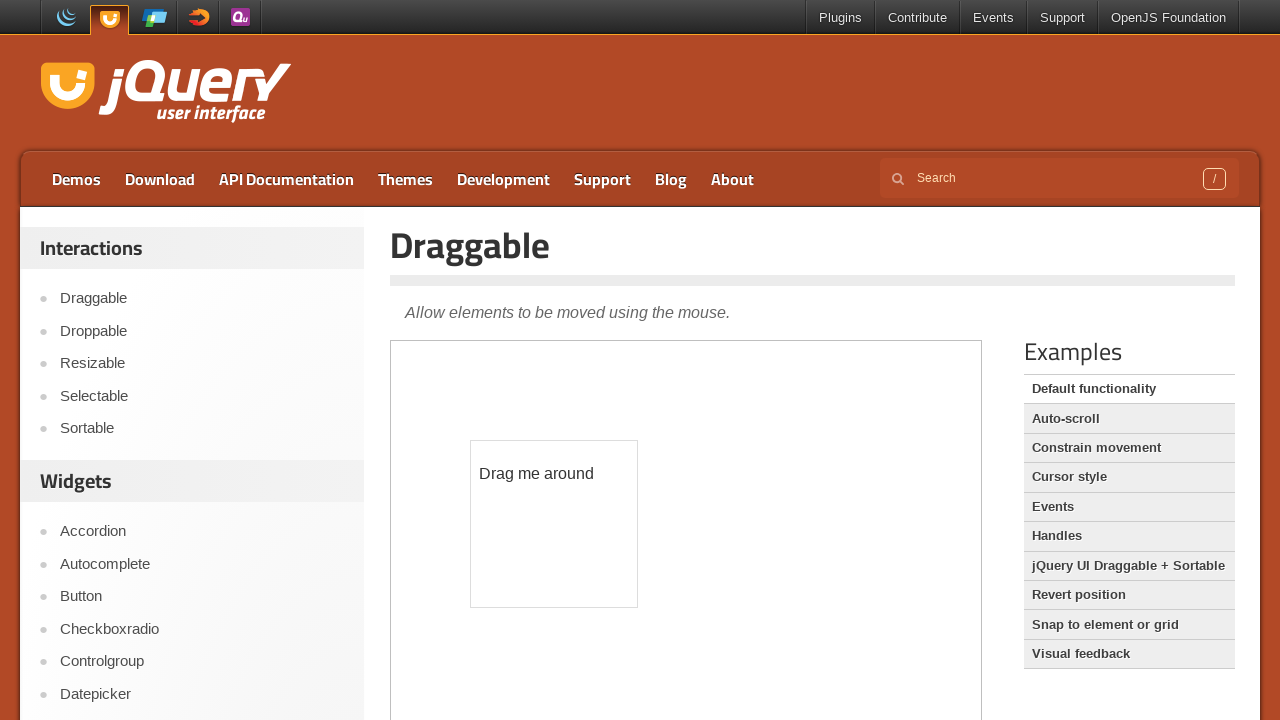